Tests dropdown handling by locating a select element, retrieving all available options, and iterating through each option to select them one by one.

Starting URL: https://syntaxprojects.com/basic-select-dropdown-demo.php

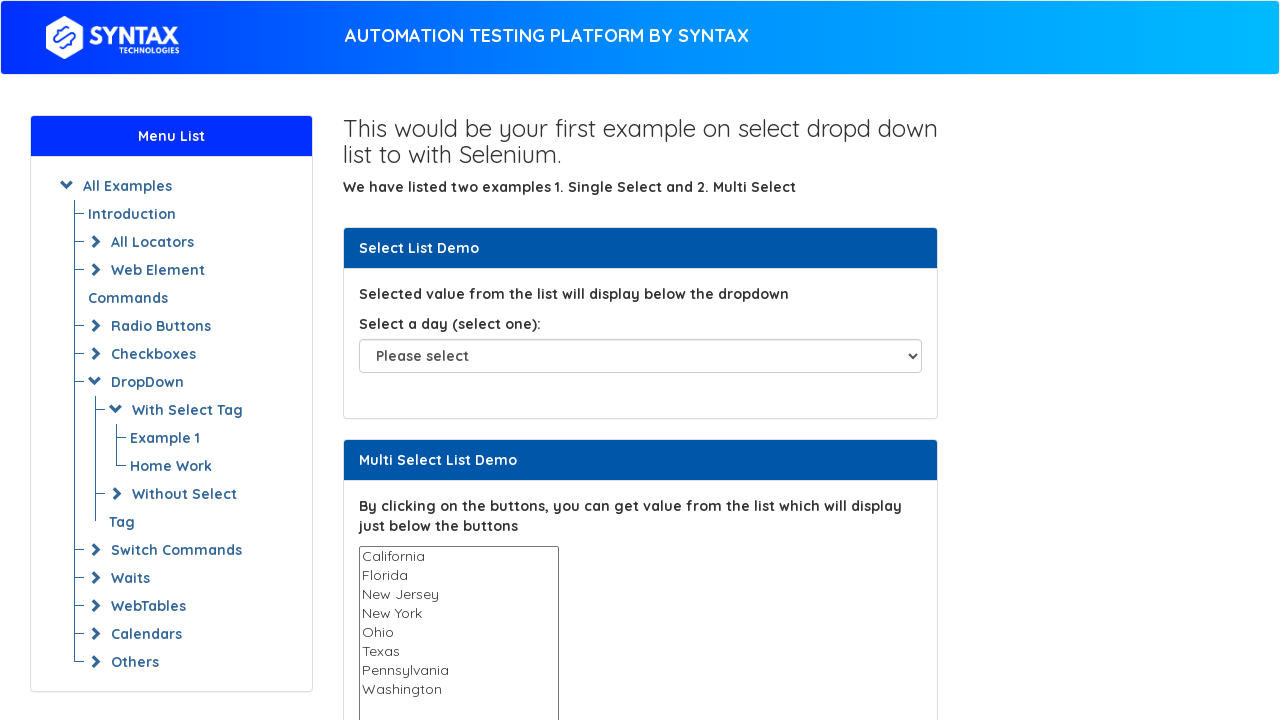

Navigated to dropdown demo page
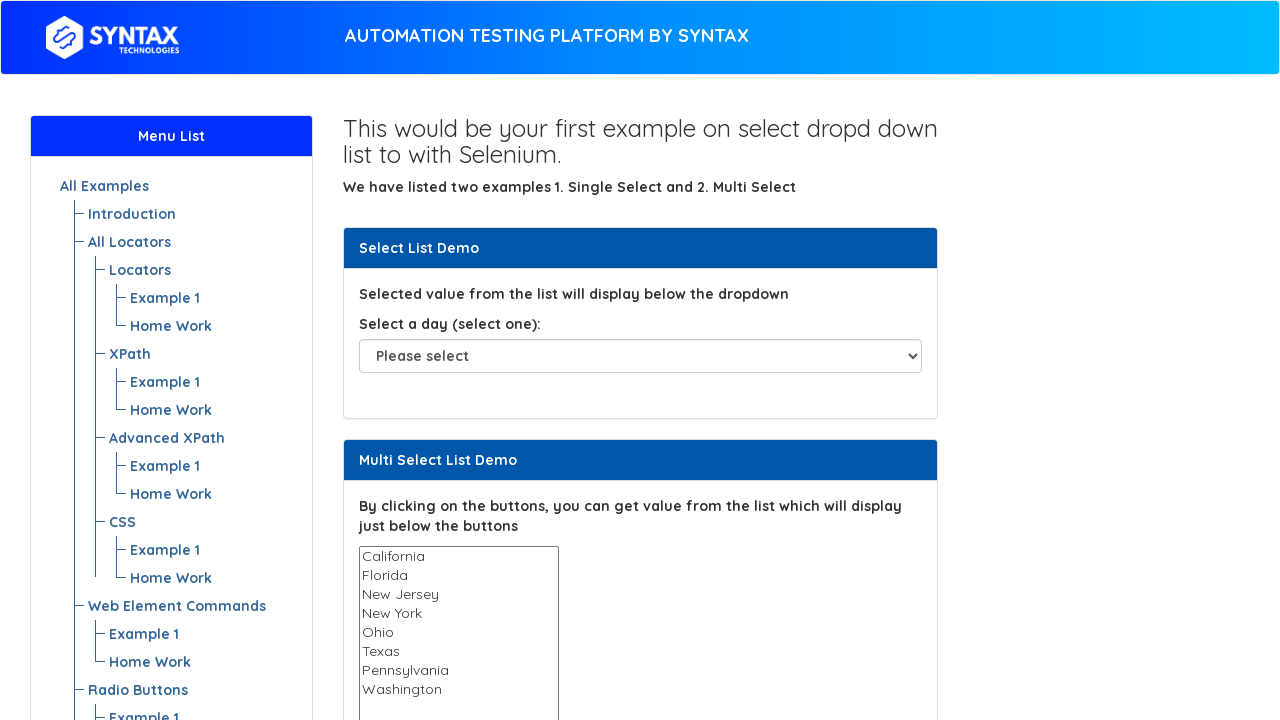

Located dropdown element with id 'select-demo'
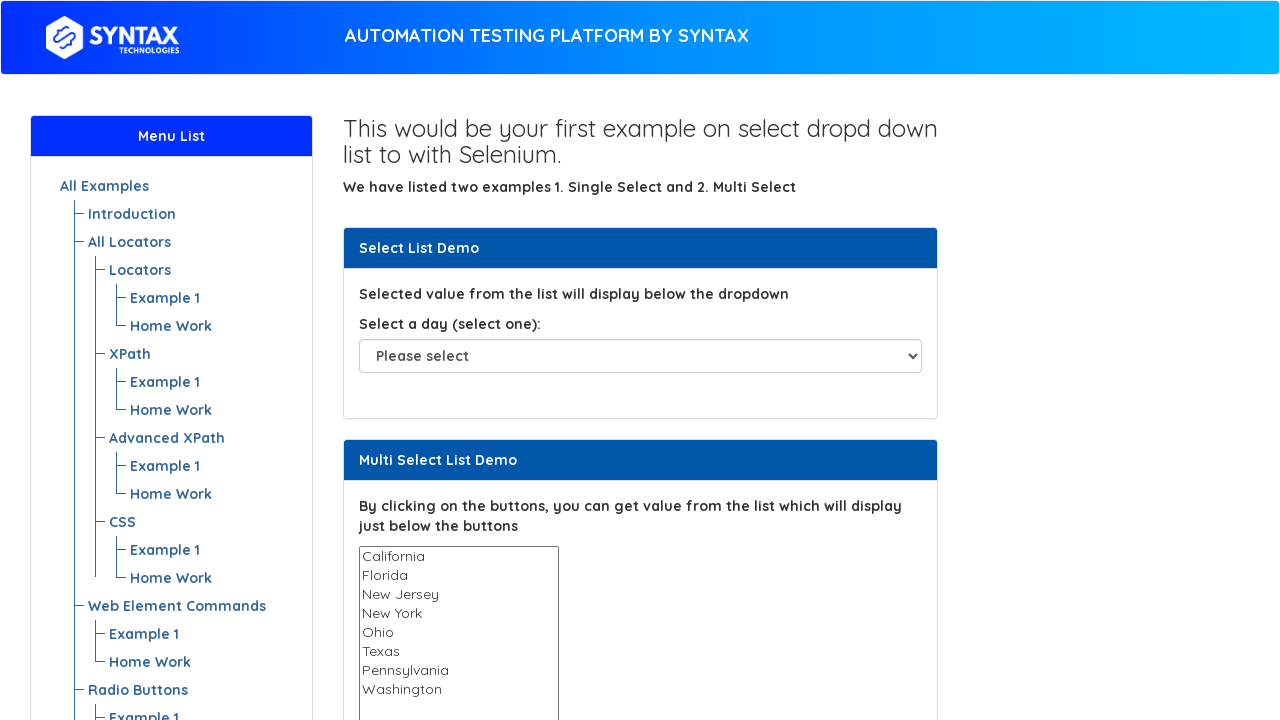

Dropdown element is now visible
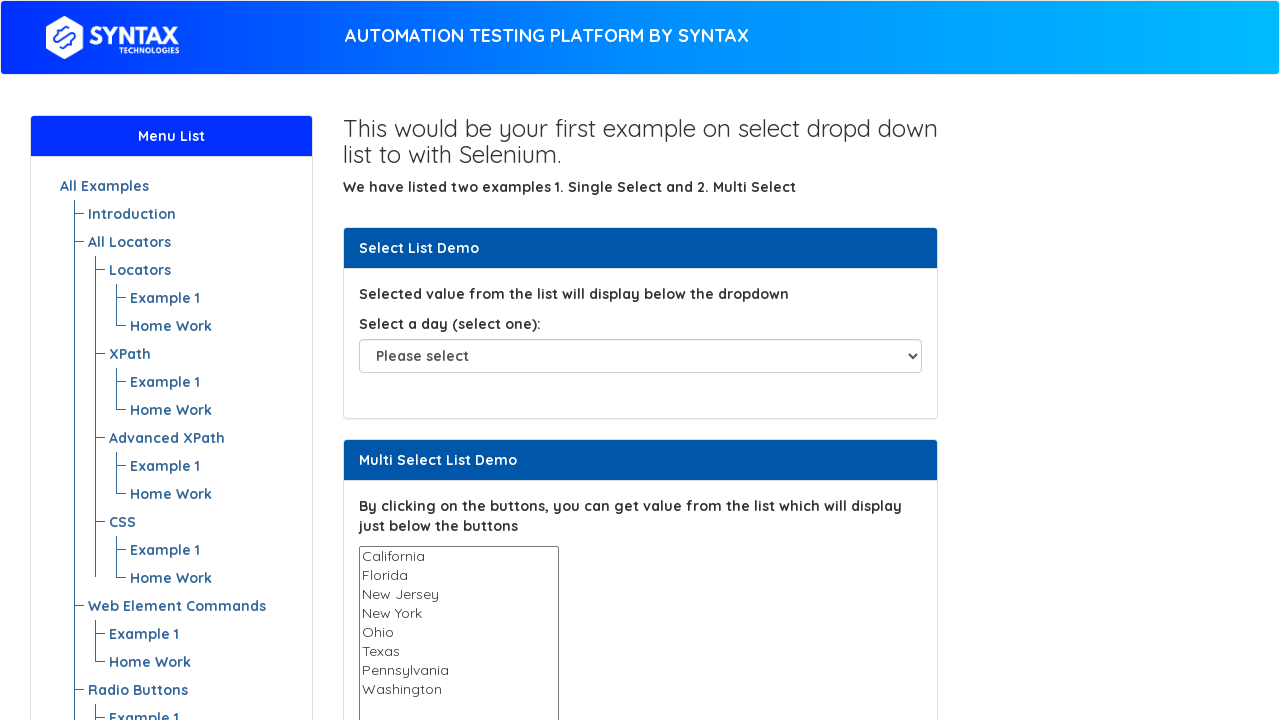

Retrieved all dropdown options
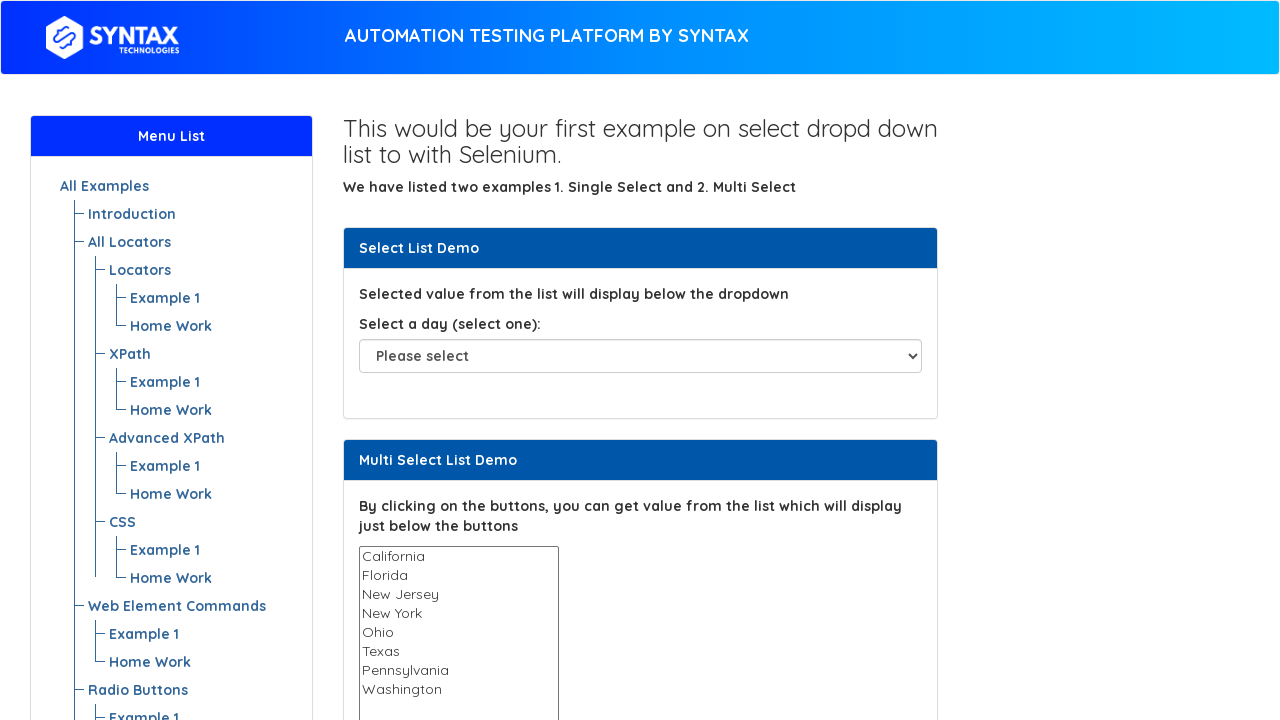

Dropdown contains 8 options
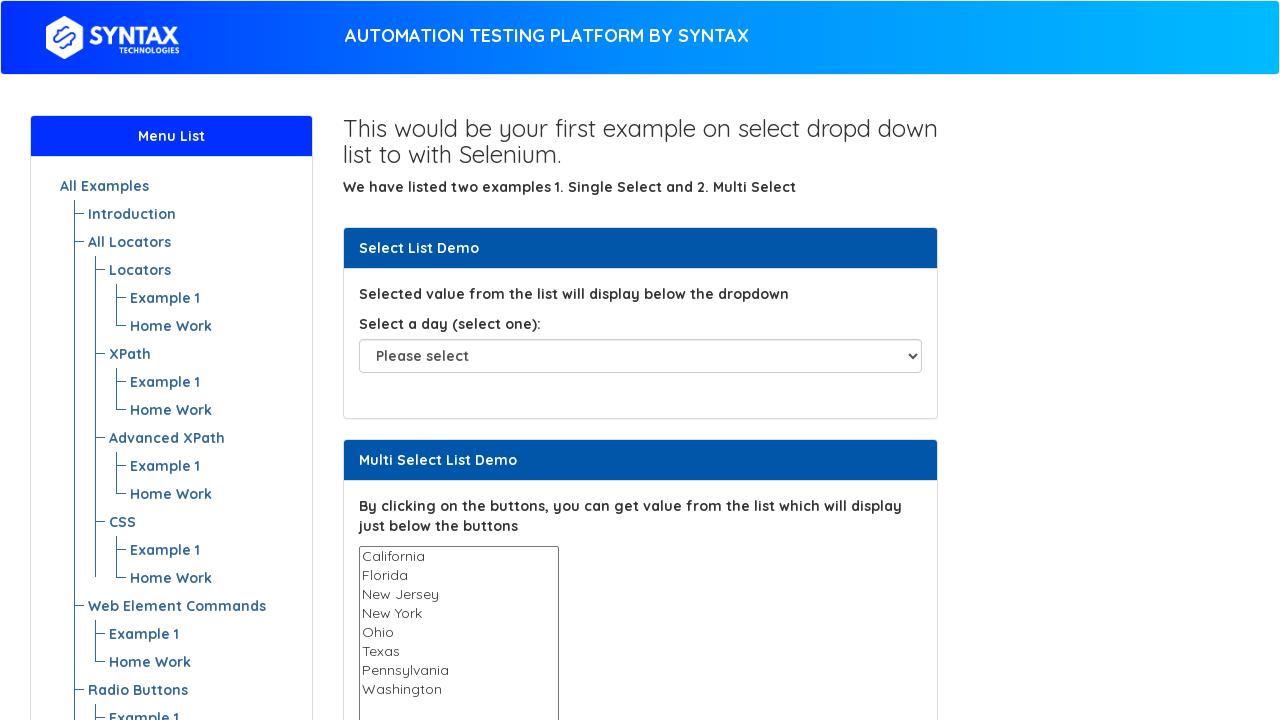

Selected dropdown option 0: 'Please select' on #select-demo
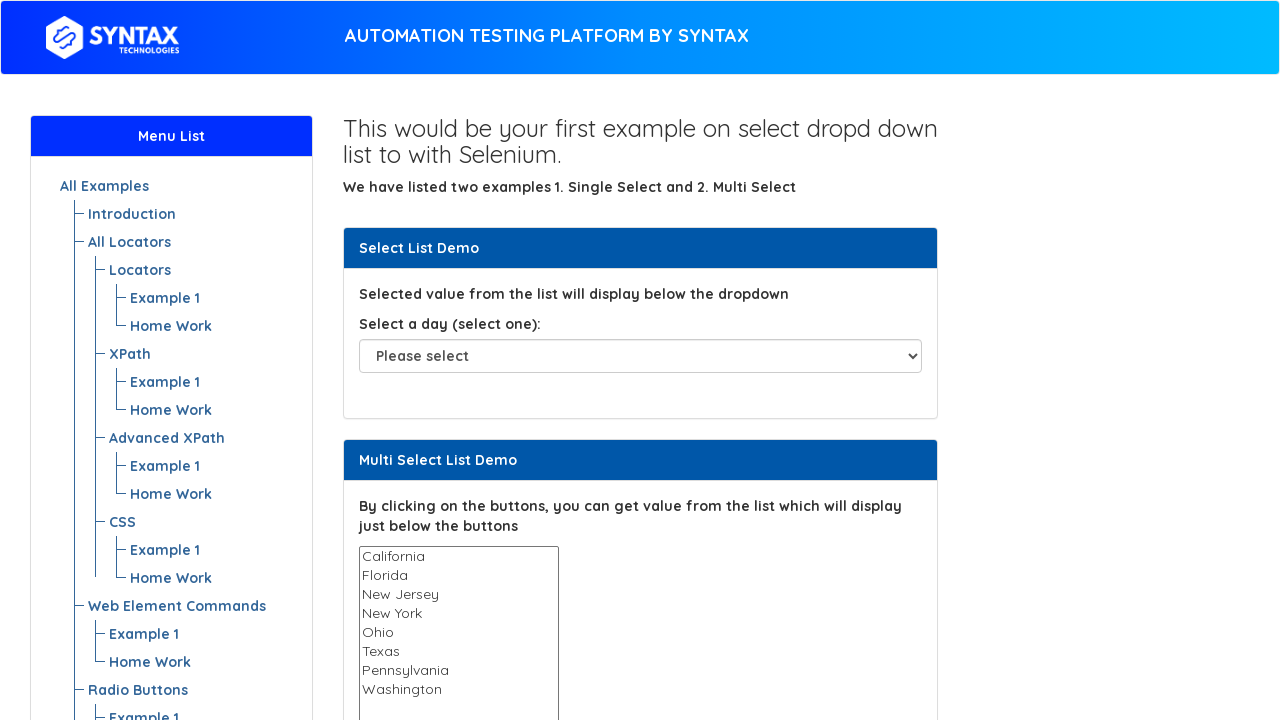

Waited 1 second after selecting option 0
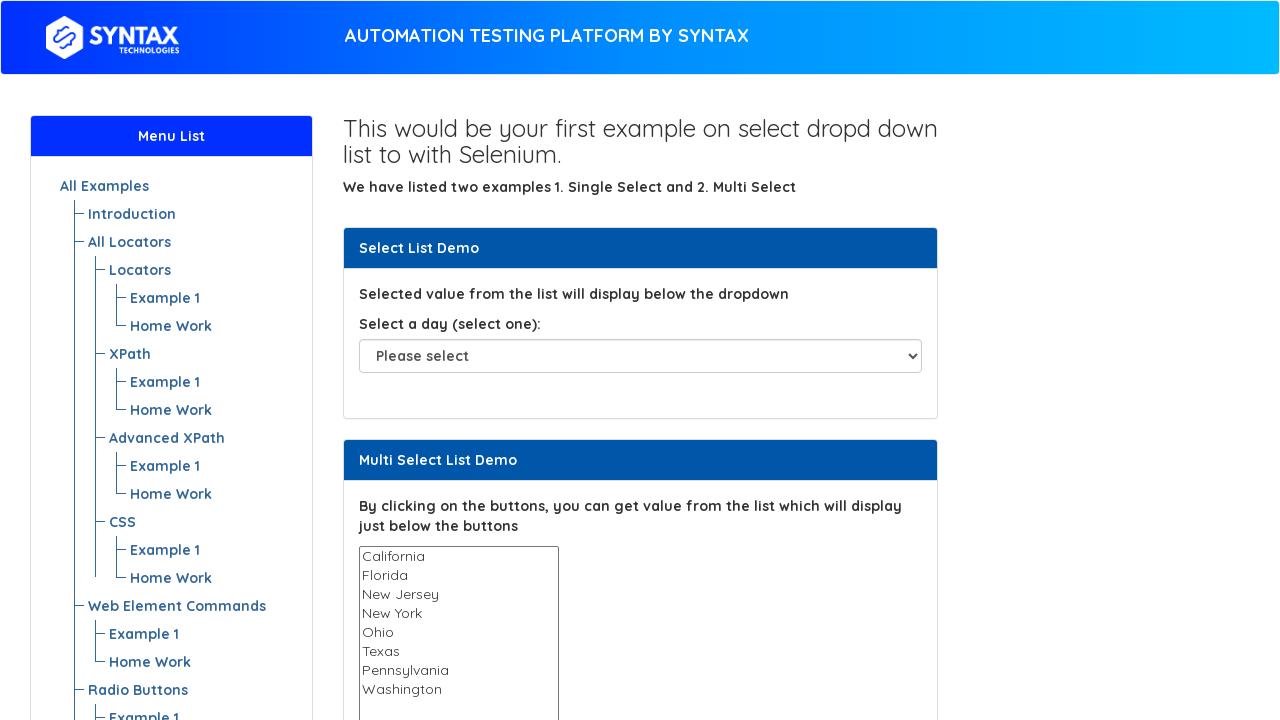

Selected dropdown option 1: 'Sunday' on #select-demo
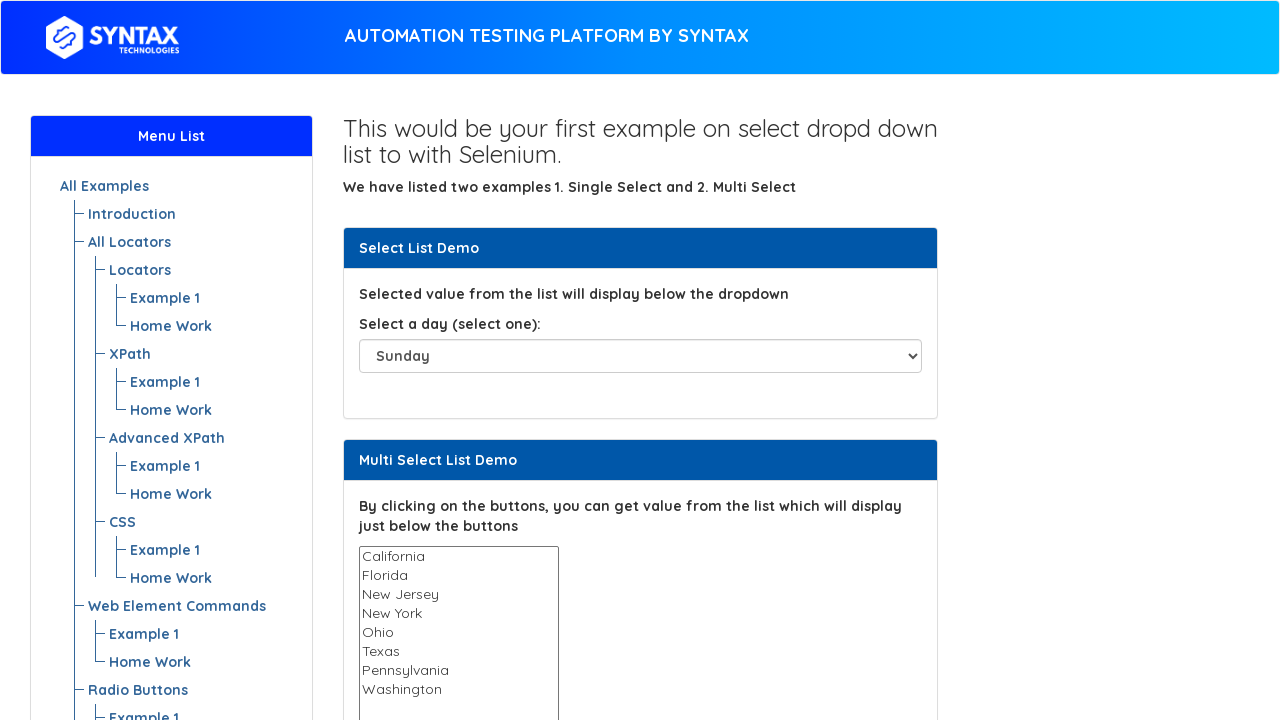

Waited 1 second after selecting option 1
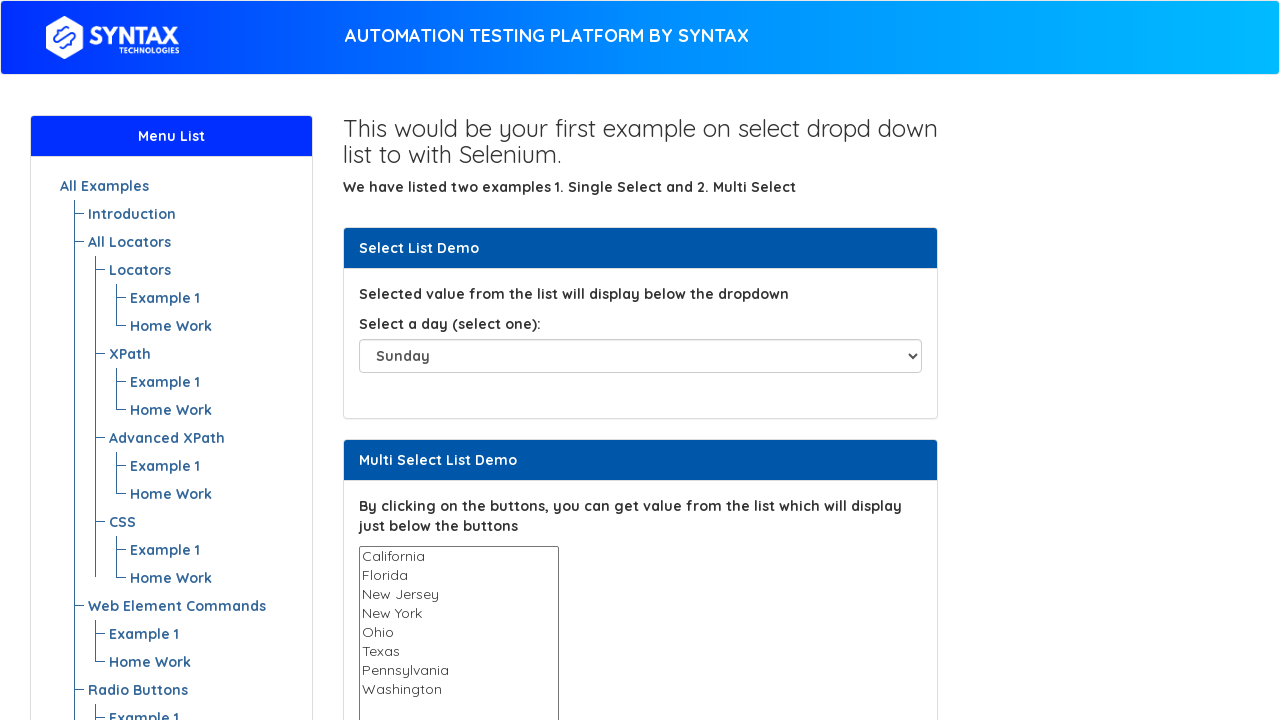

Selected dropdown option 2: 'Monday' on #select-demo
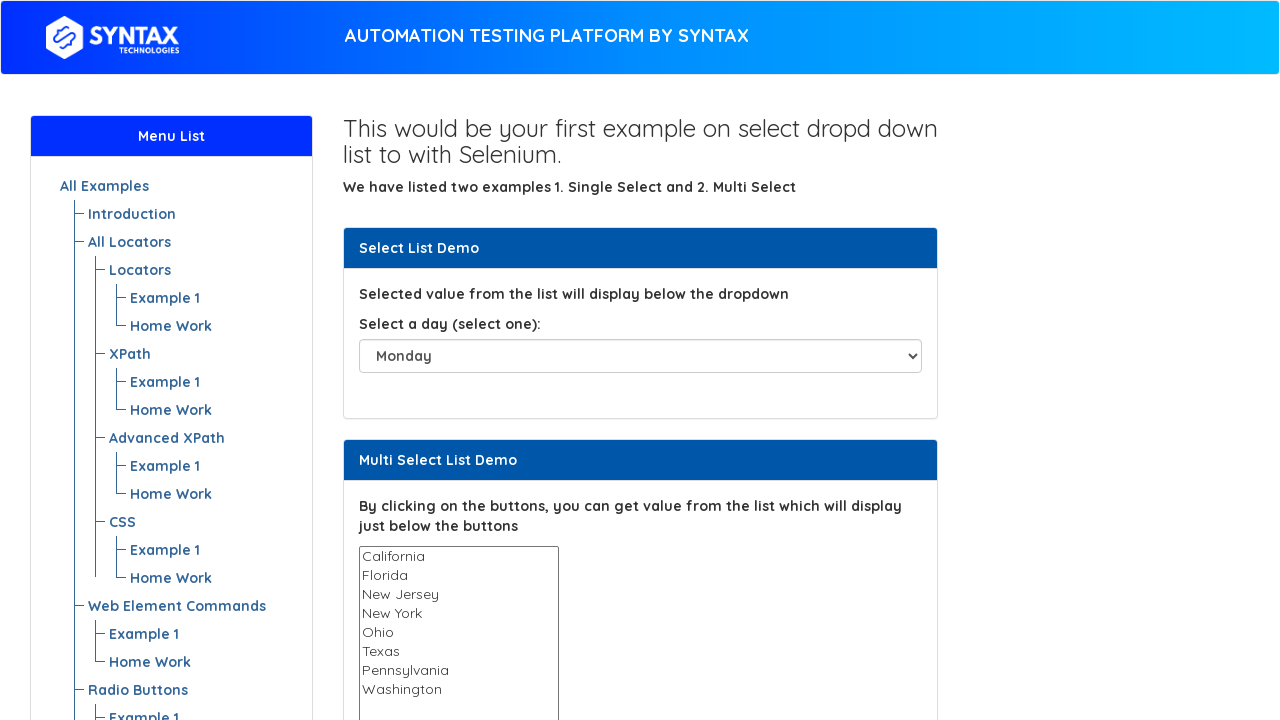

Waited 1 second after selecting option 2
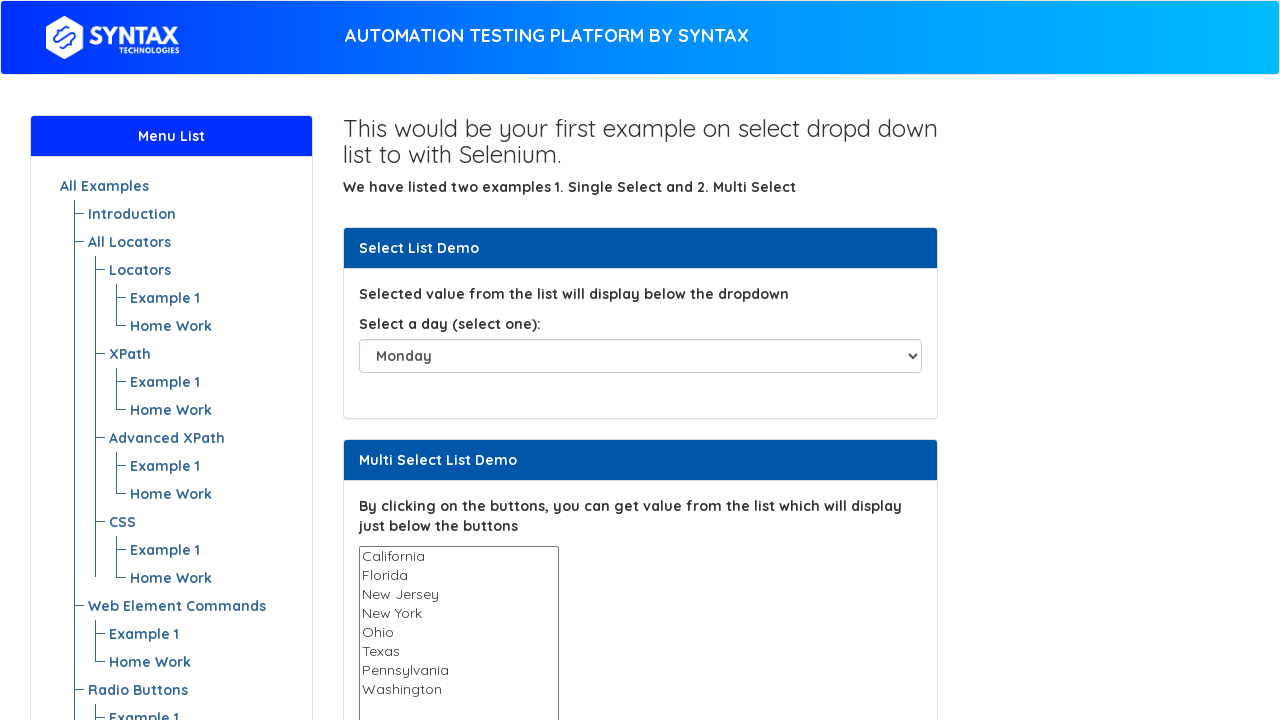

Selected dropdown option 3: 'Tuesday' on #select-demo
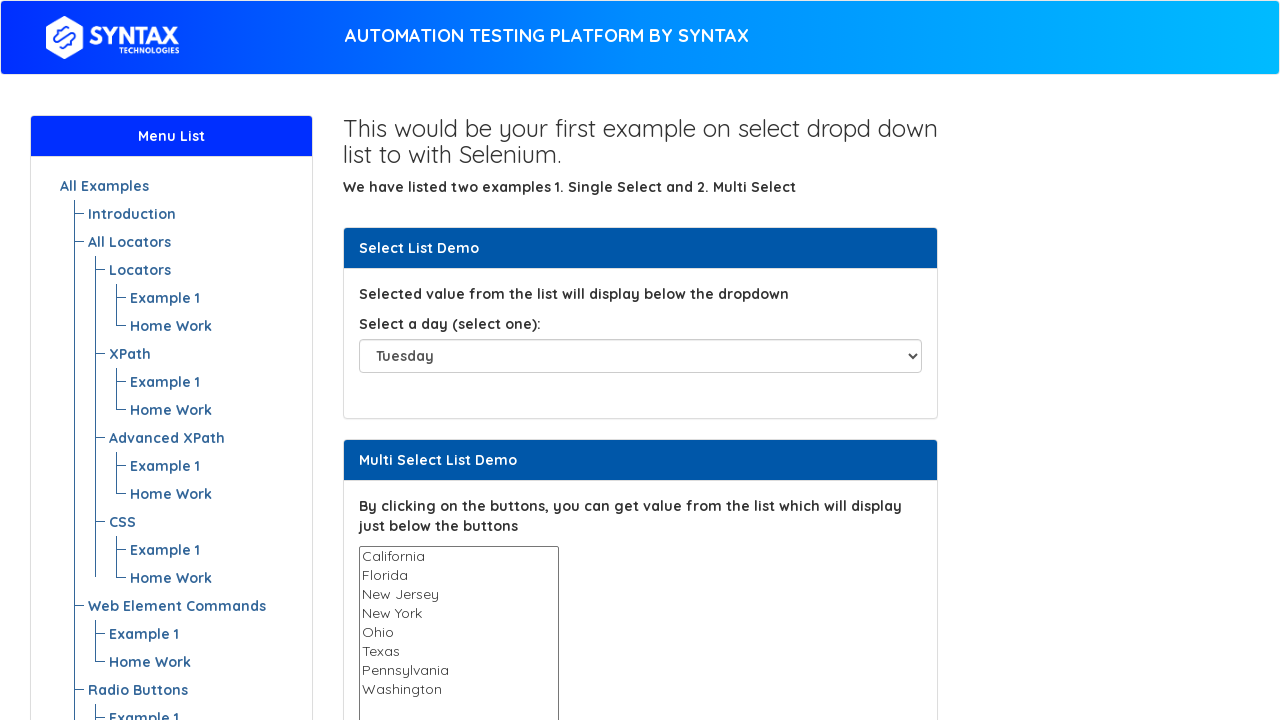

Waited 1 second after selecting option 3
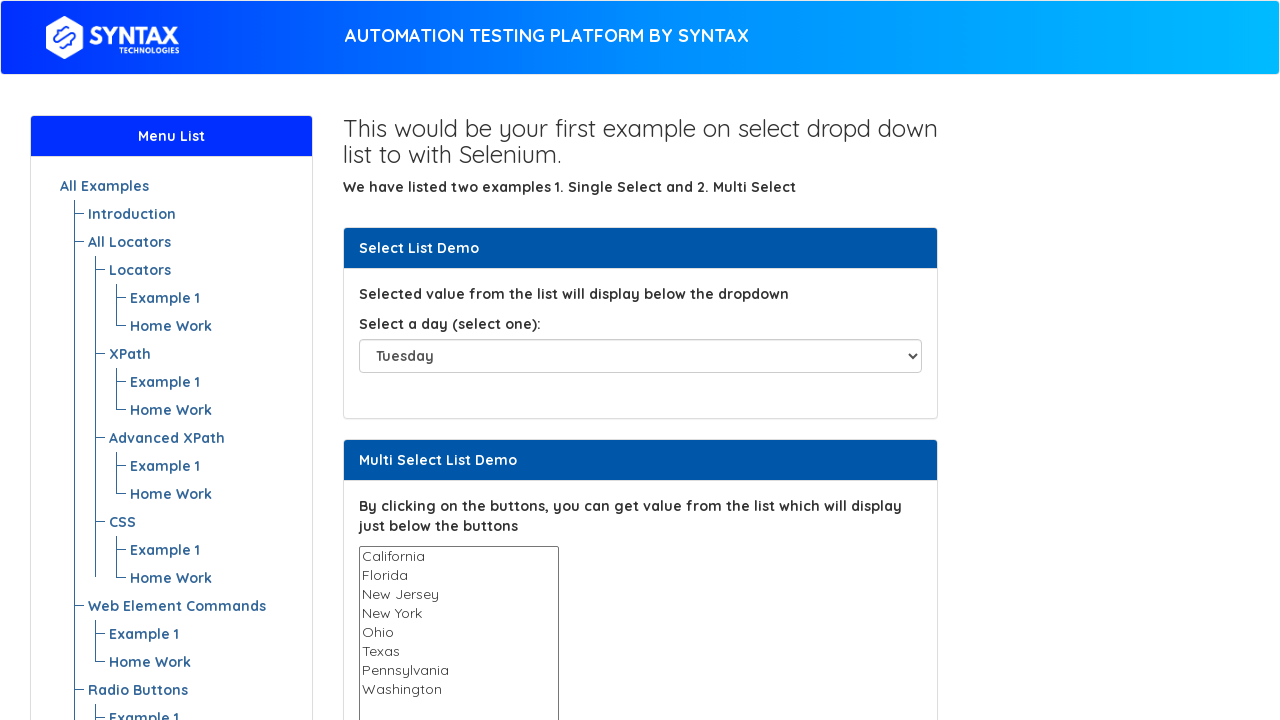

Selected dropdown option 4: 'Wednesday' on #select-demo
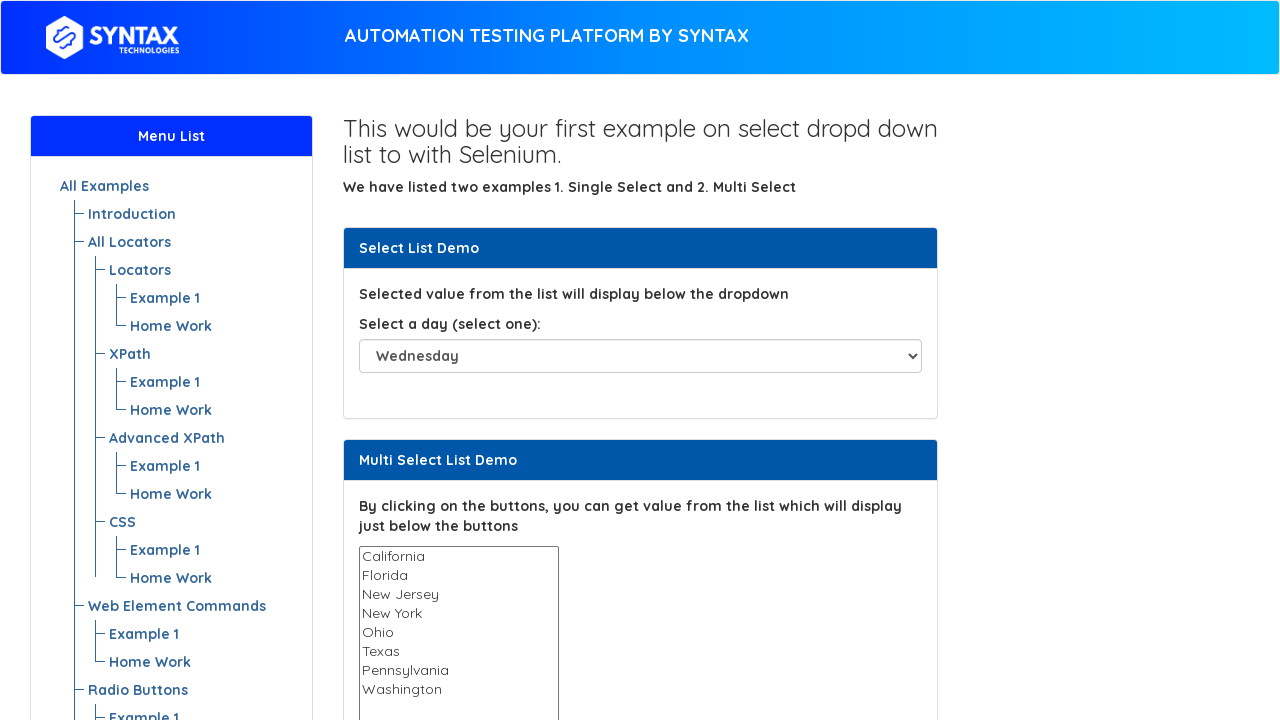

Waited 1 second after selecting option 4
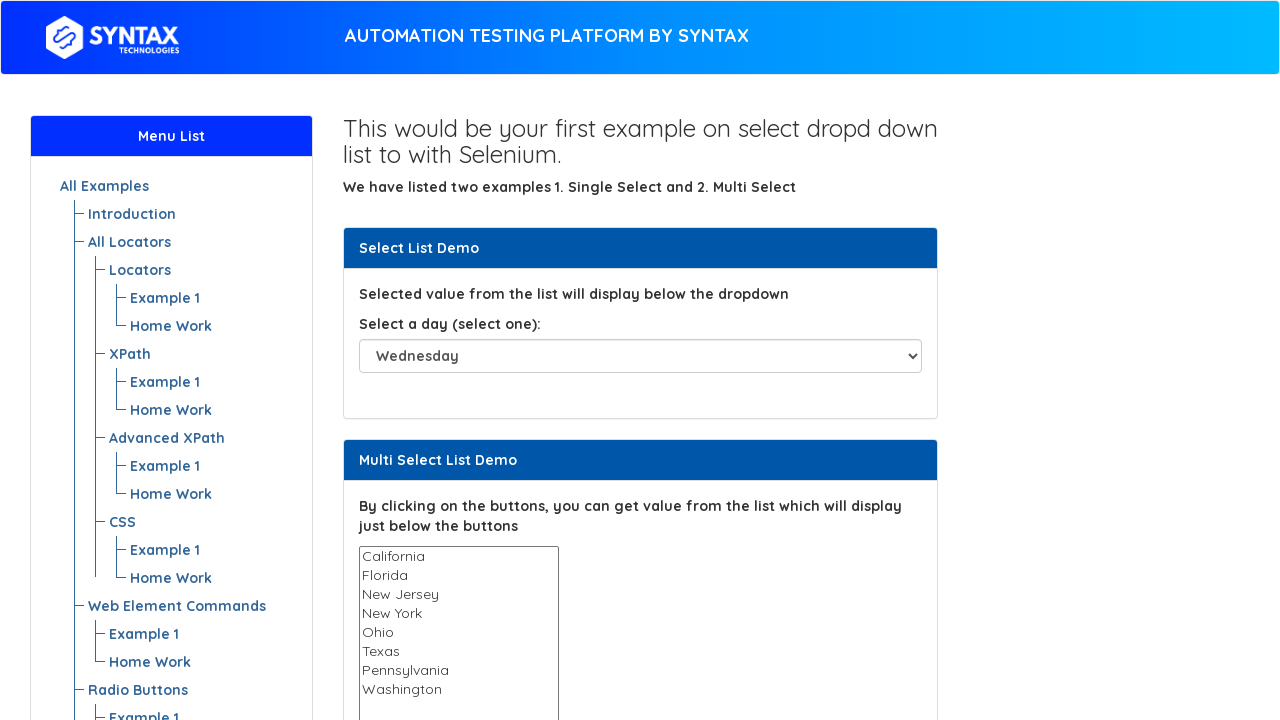

Selected dropdown option 5: 'Thursday' on #select-demo
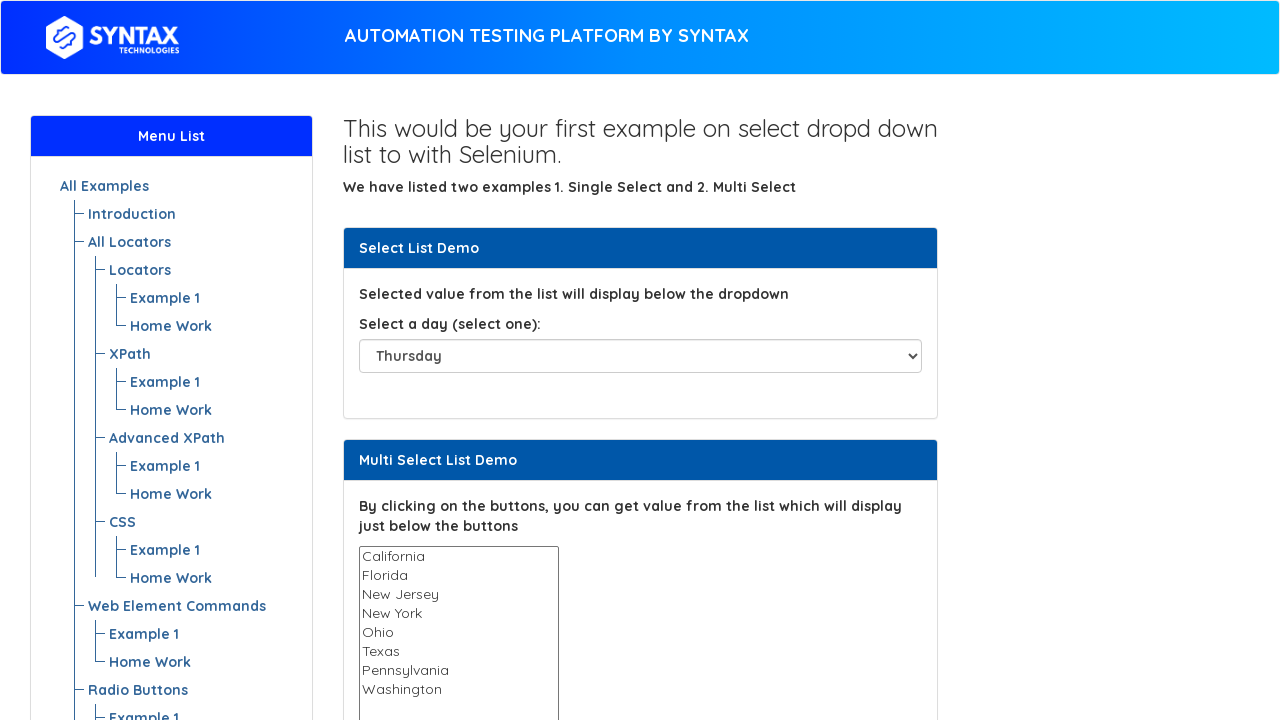

Waited 1 second after selecting option 5
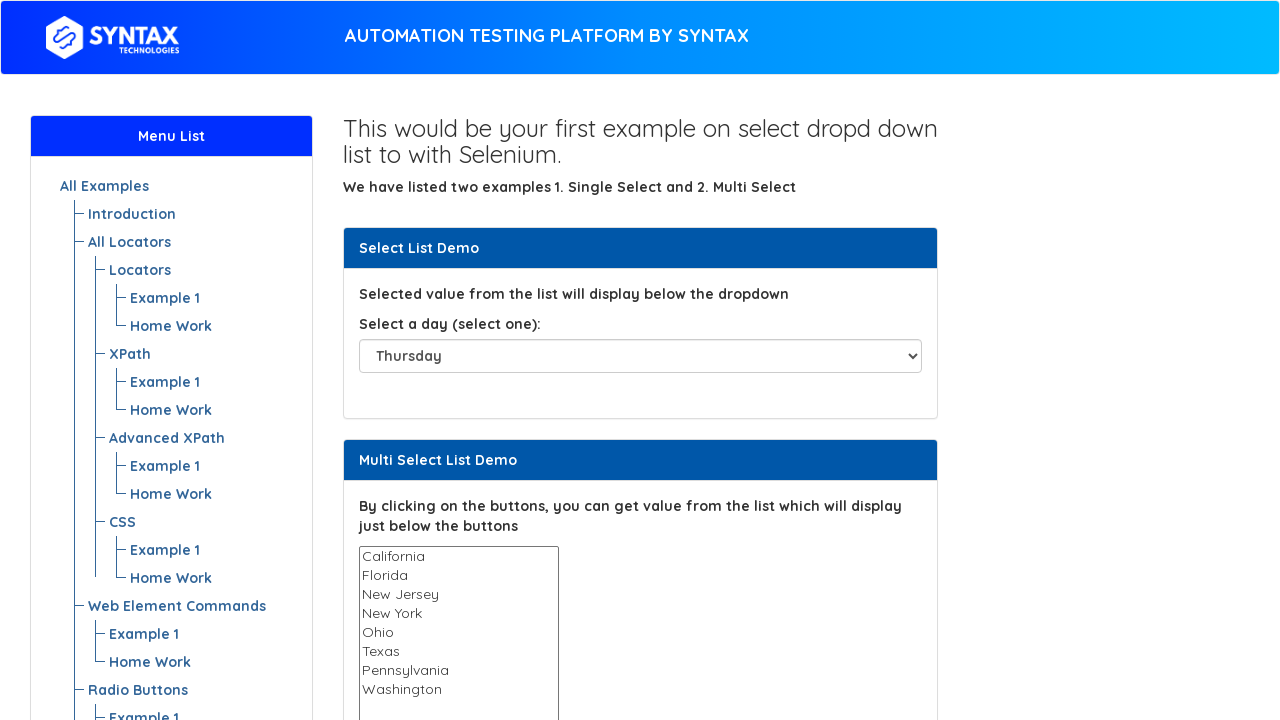

Selected dropdown option 6: 'Friday' on #select-demo
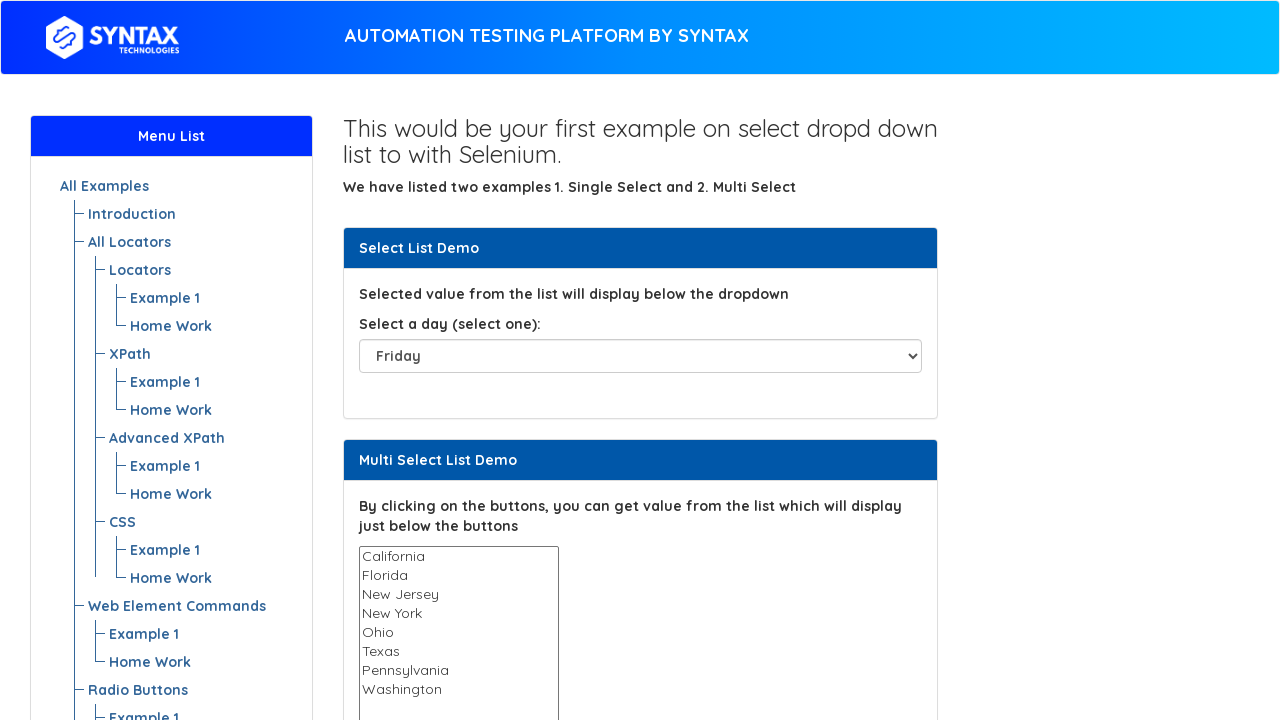

Waited 1 second after selecting option 6
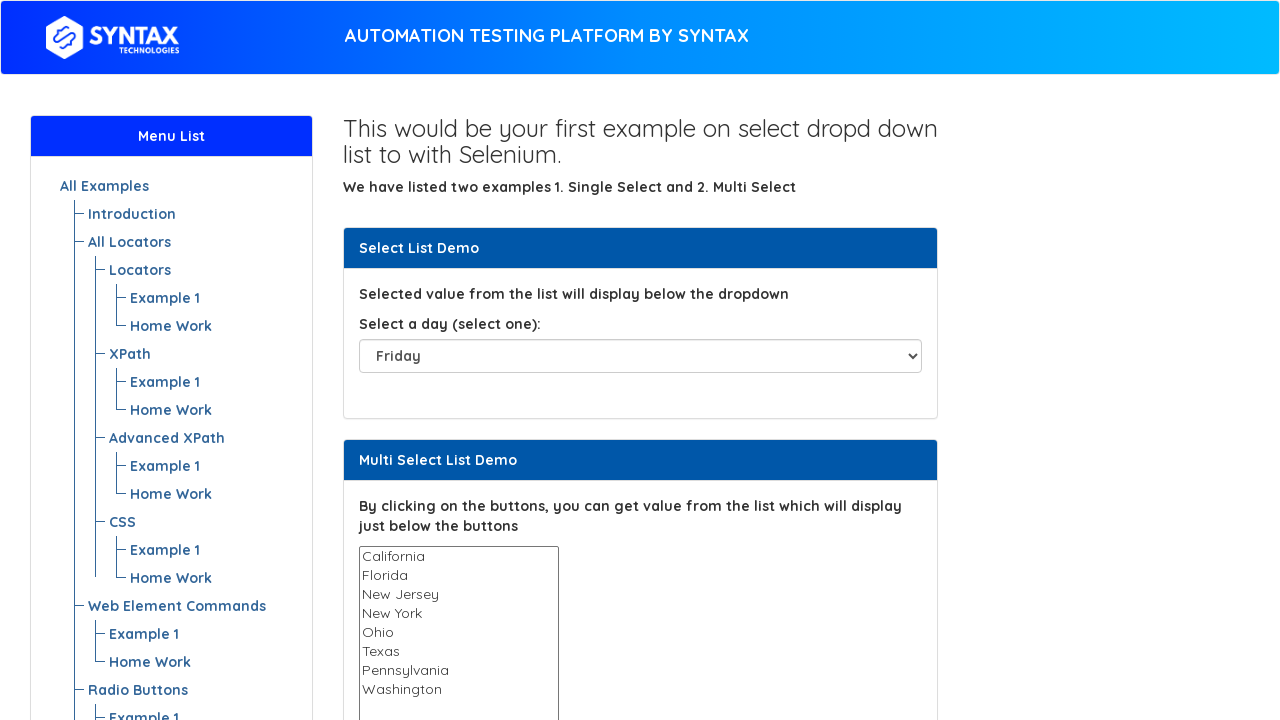

Selected dropdown option 7: 'Saturday' on #select-demo
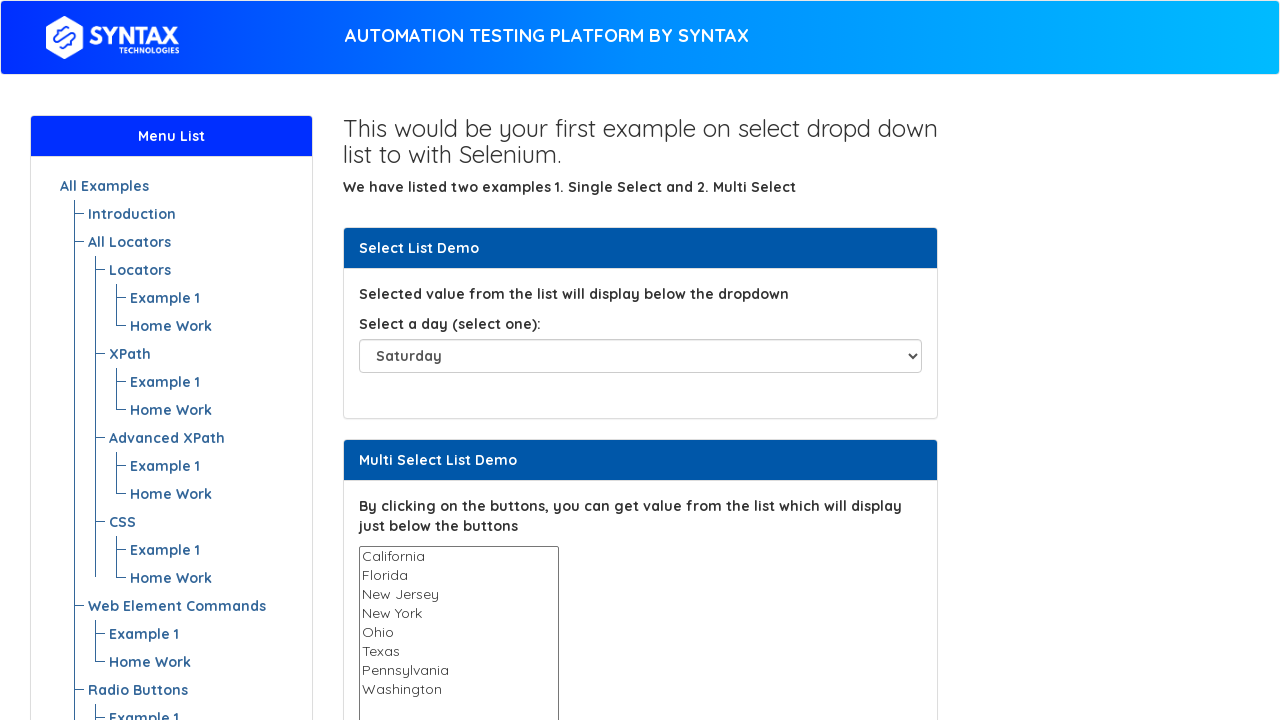

Waited 1 second after selecting option 7
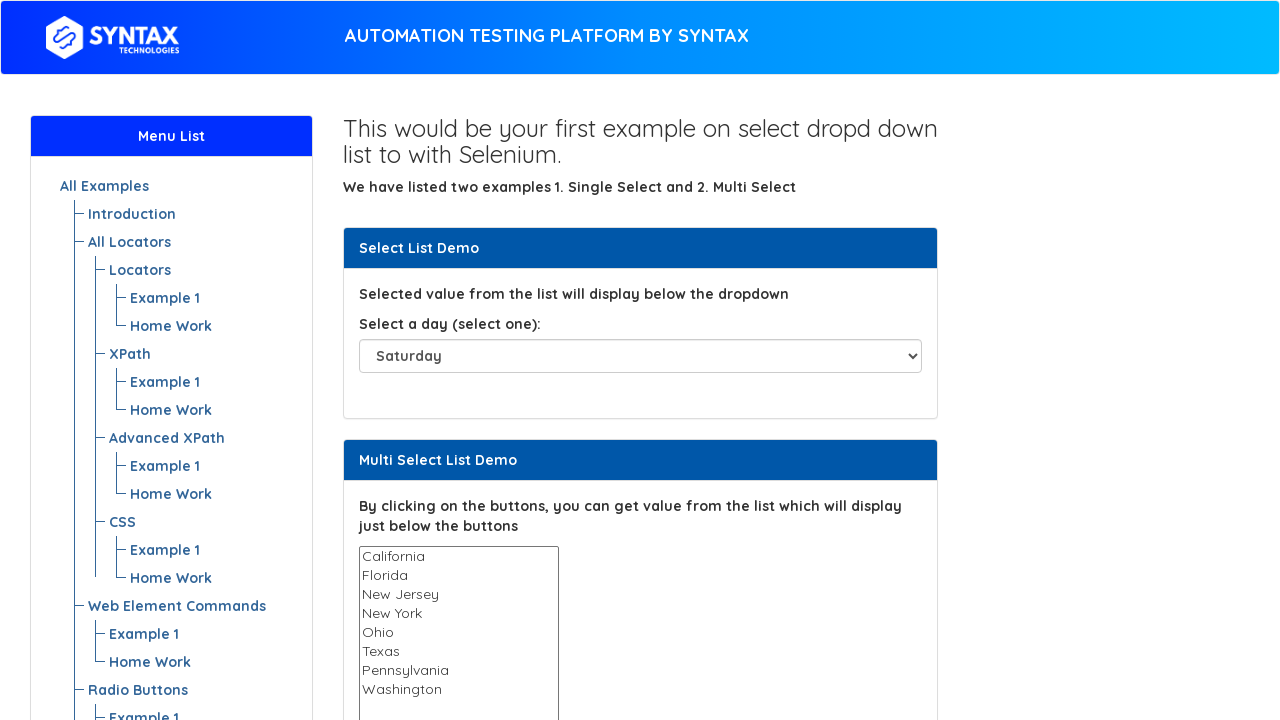

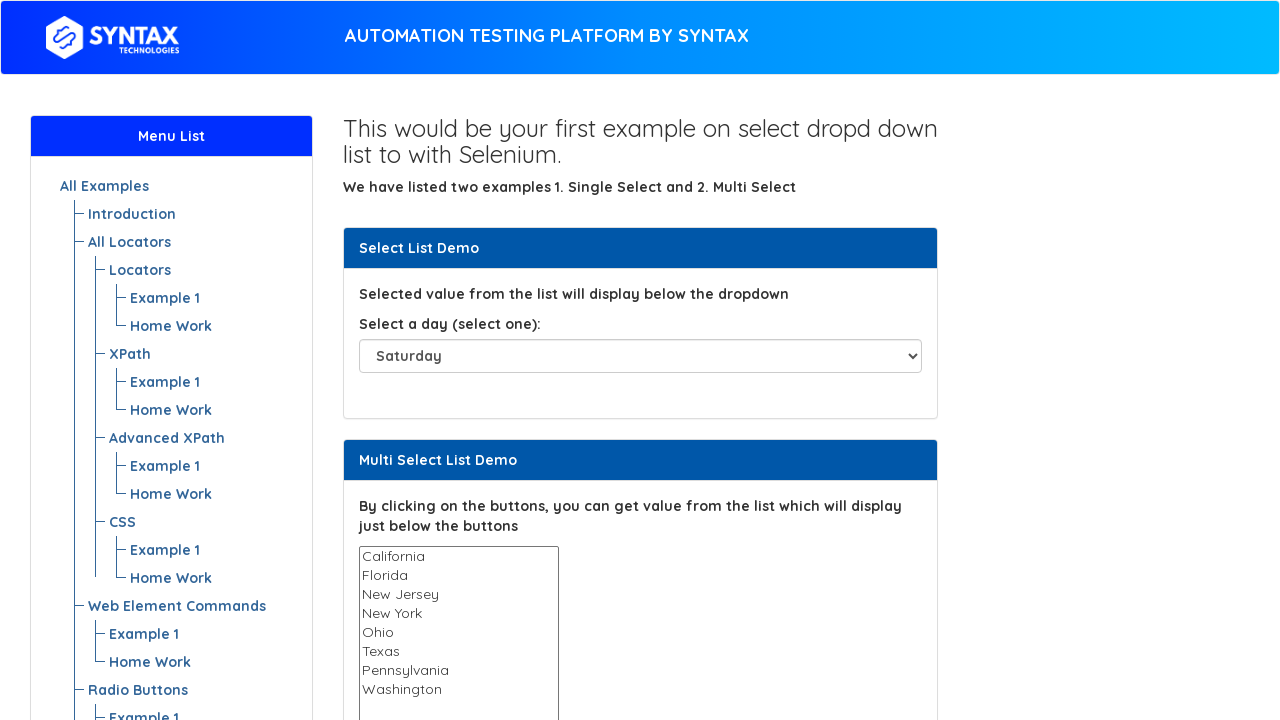